Tests jQuery UI custom dropdown selection by selecting multiple values (5, 15, 3) from a number dropdown and verifying each selection is displayed correctly.

Starting URL: https://jqueryui.com/resources/demos/selectmenu/default.html

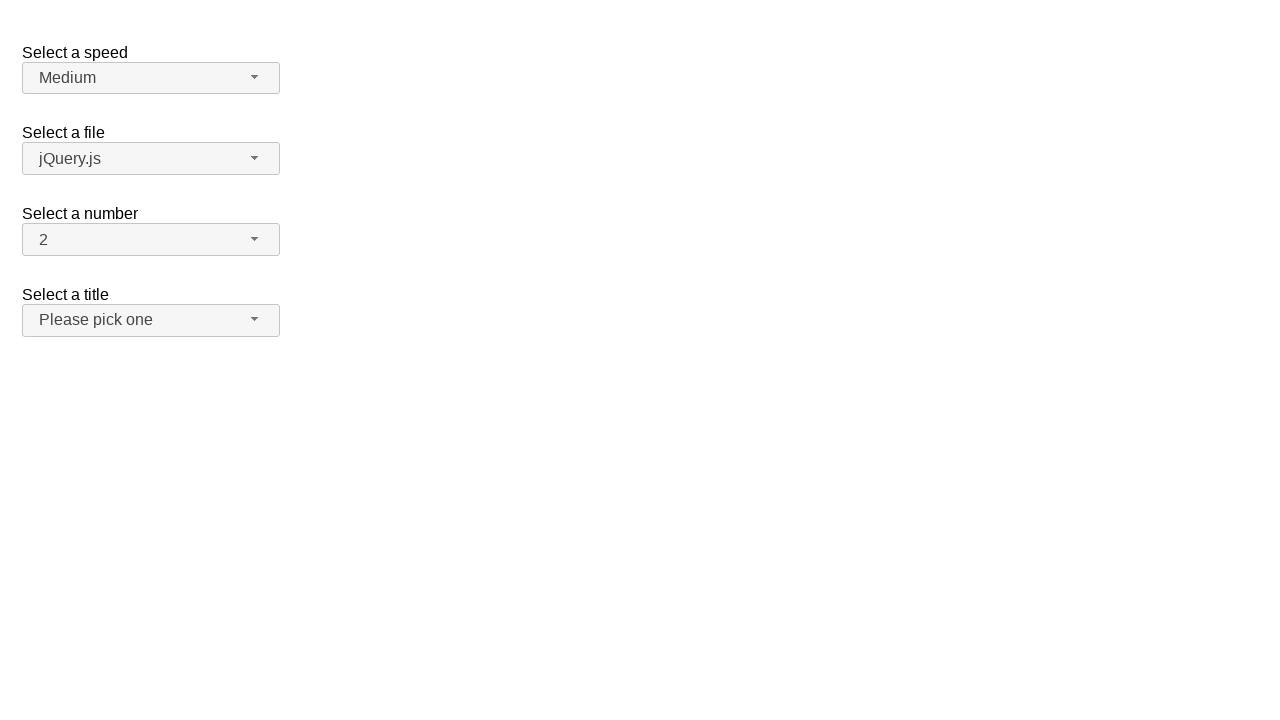

Clicked number dropdown button to open menu at (255, 239) on span#number-button span.ui-selectmenu-icon
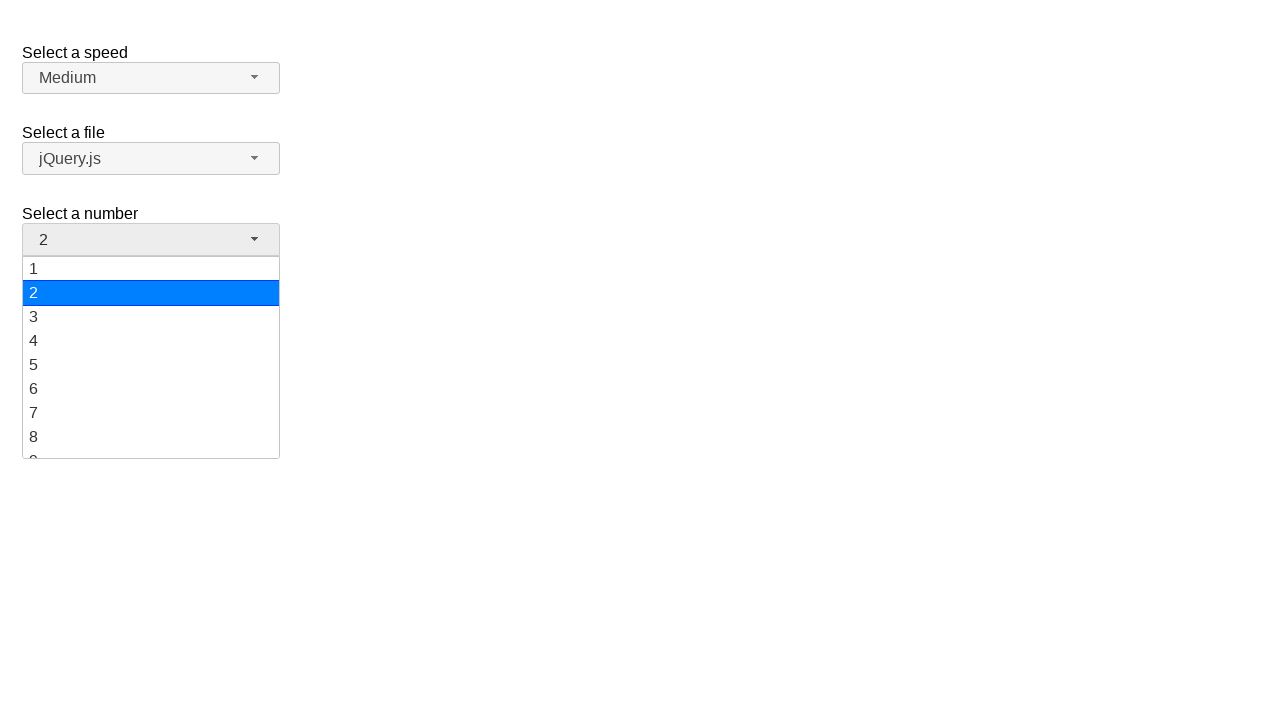

Dropdown menu loaded with number options
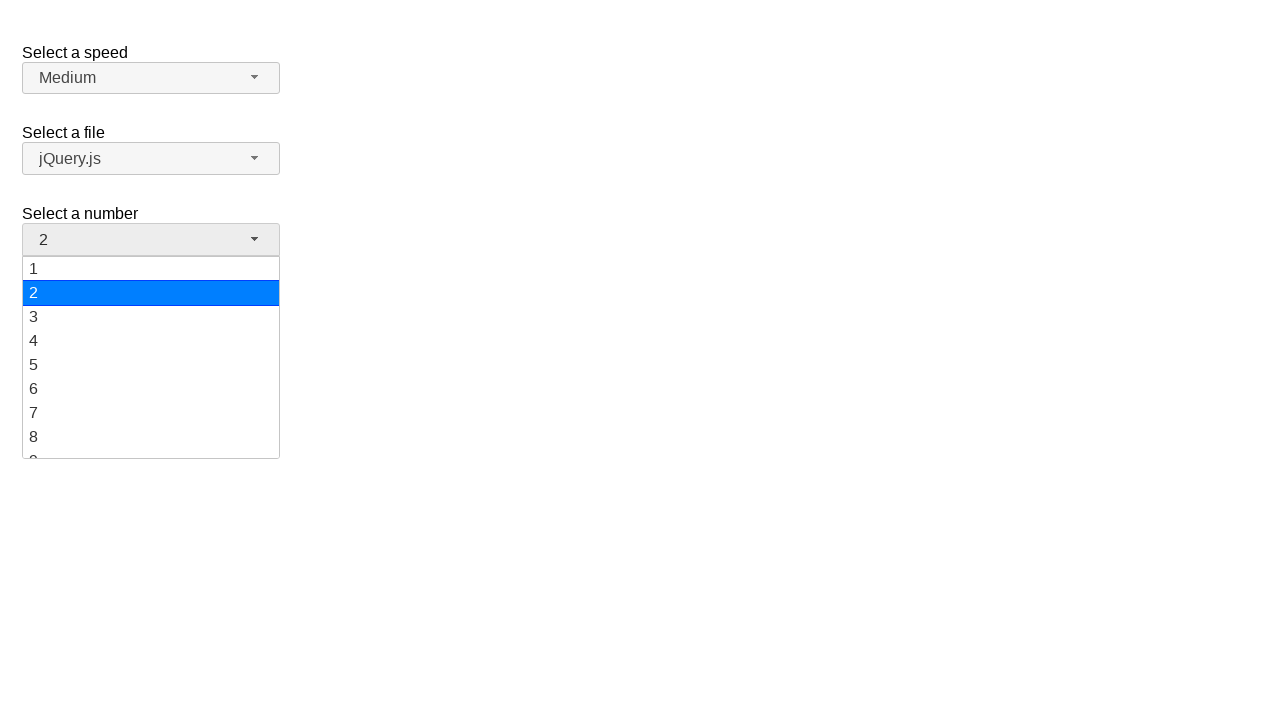

Selected value '5' from dropdown menu at (151, 365) on ul#number-menu li.ui-menu-item div:has-text('5')
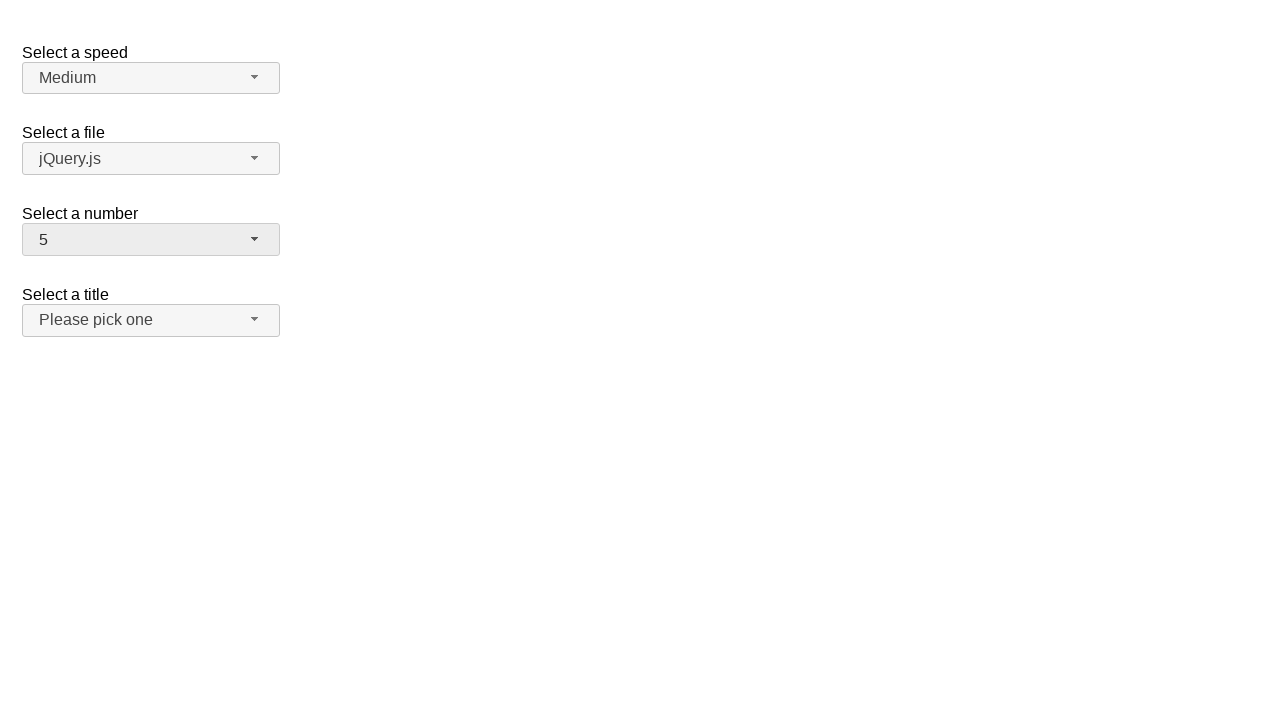

Waited 1 second for selection to be processed
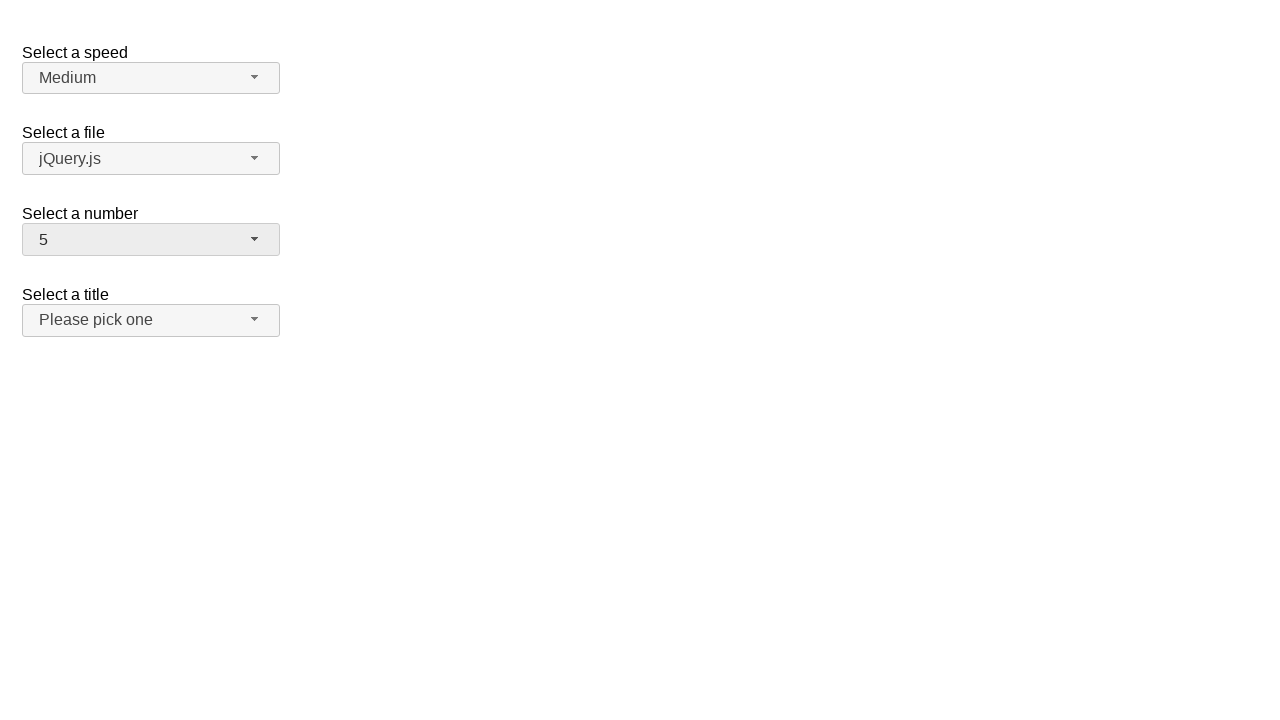

Verified that value '5' is displayed as selected in dropdown
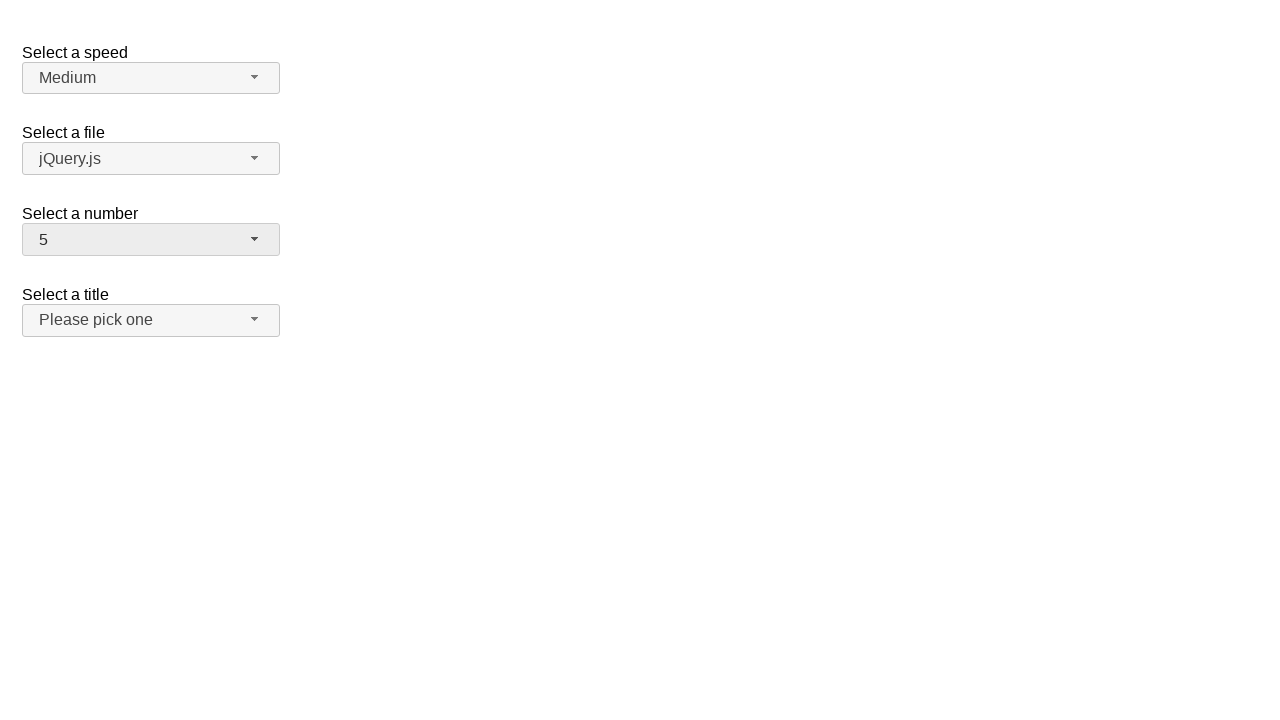

Clicked number dropdown button to open menu again at (255, 239) on span#number-button span.ui-selectmenu-icon
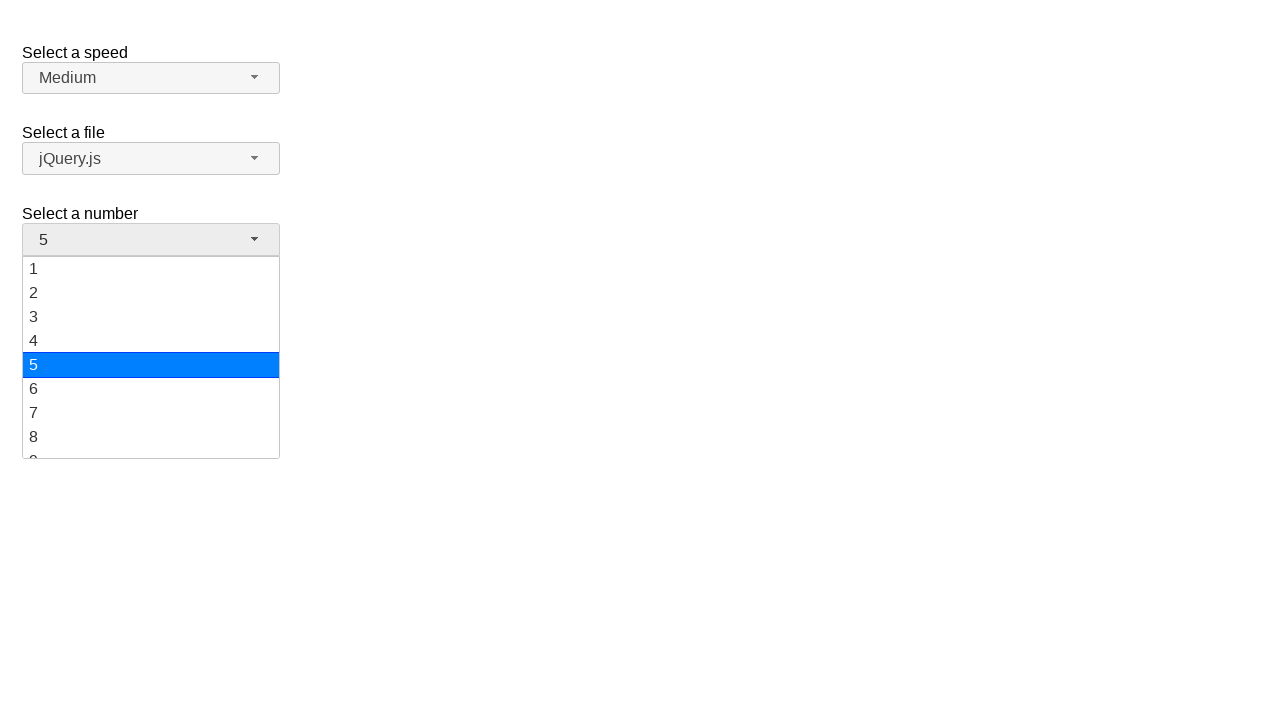

Dropdown menu loaded with number options
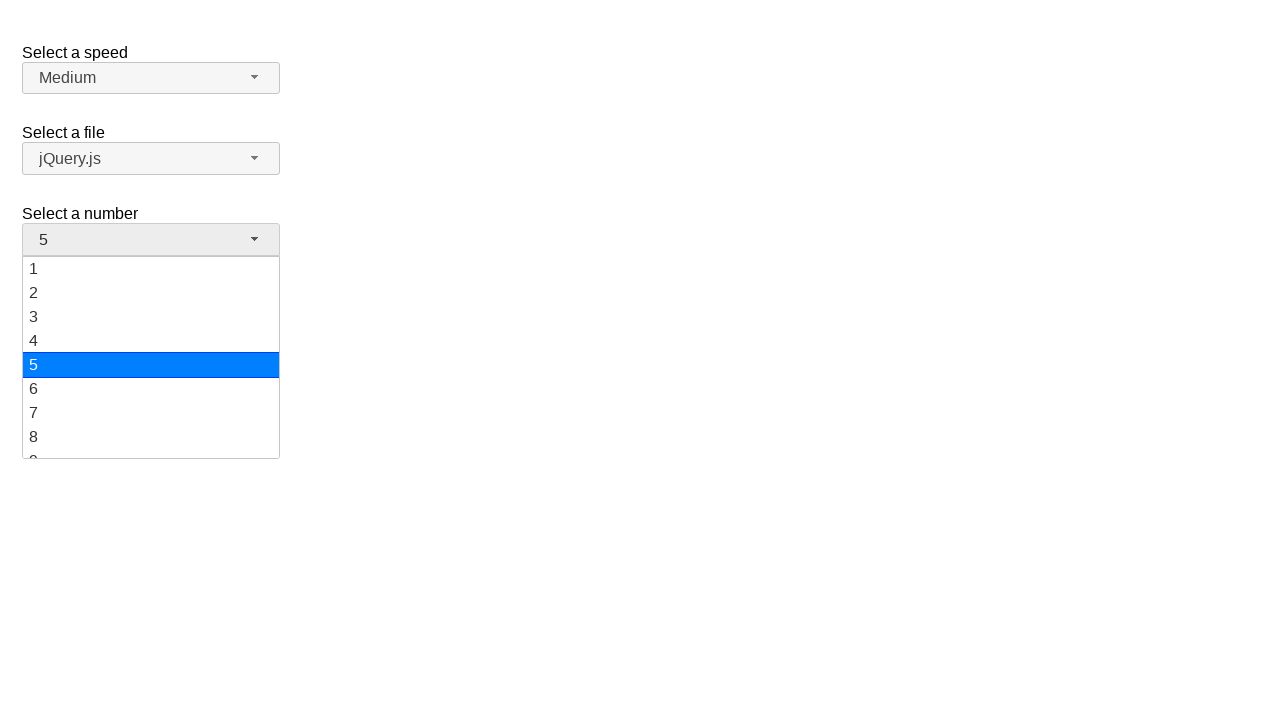

Selected value '15' from dropdown menu at (151, 357) on ul#number-menu li.ui-menu-item div:has-text('15')
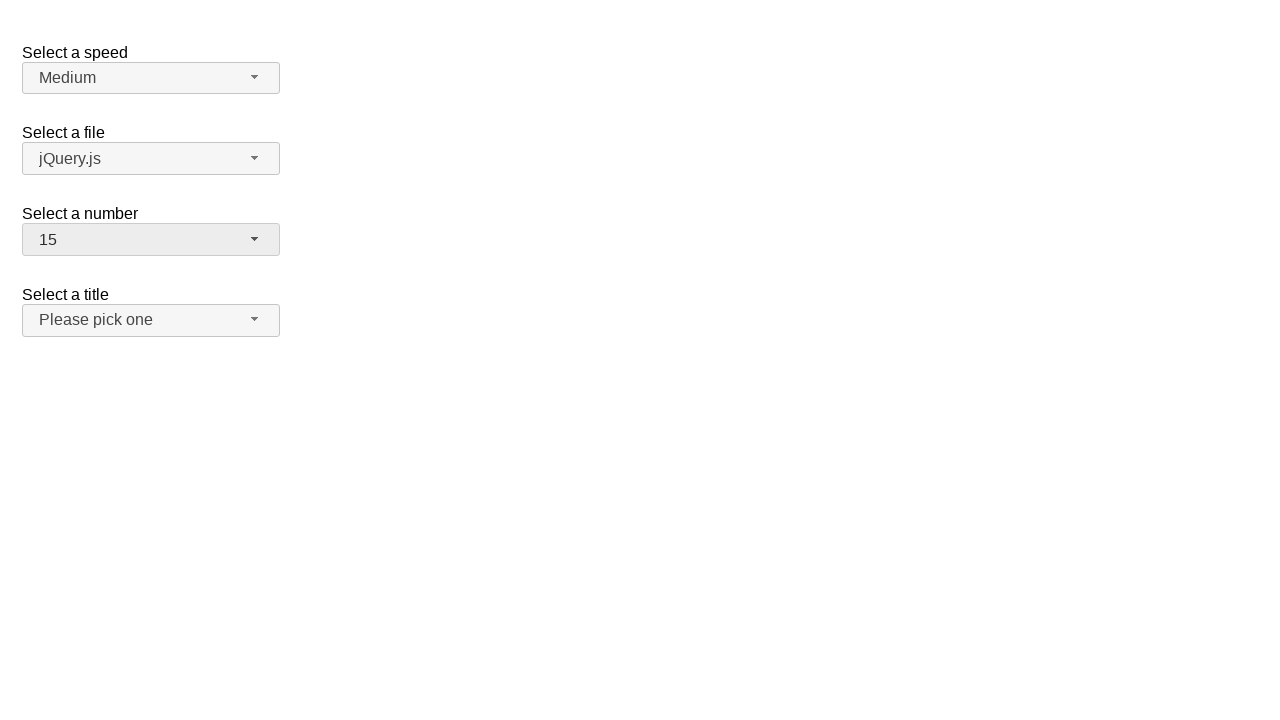

Waited 1 second for selection to be processed
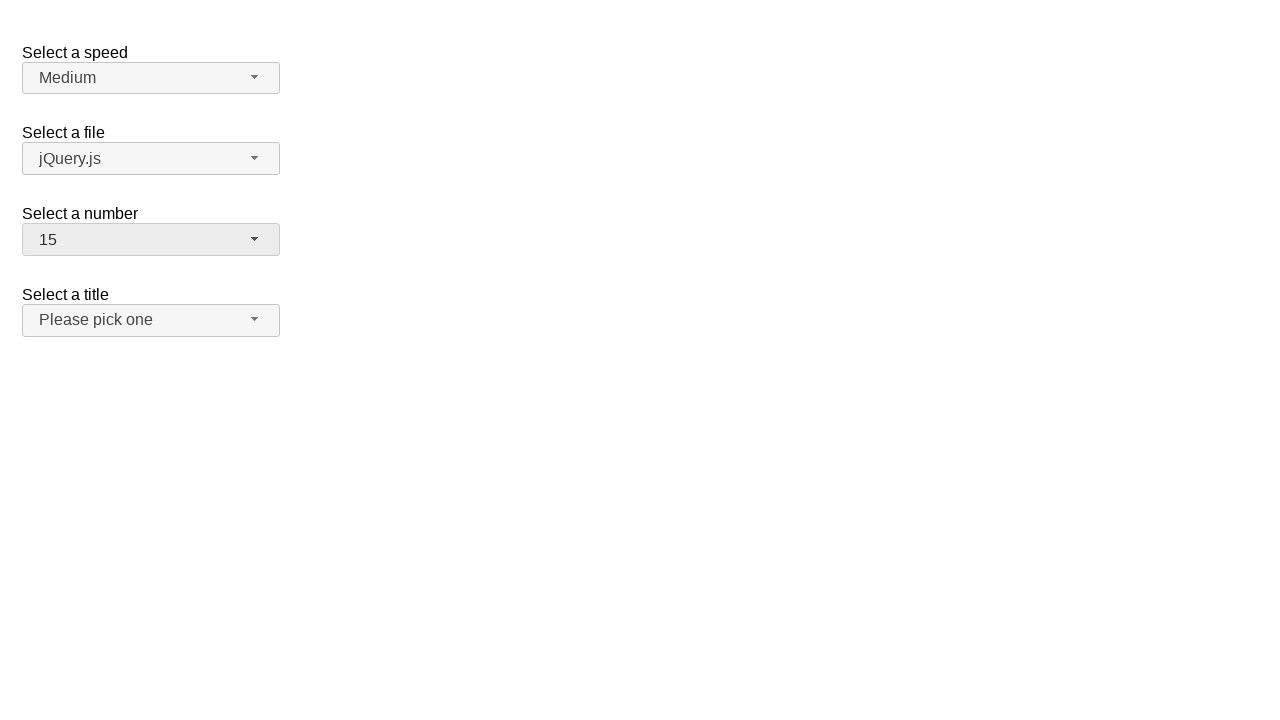

Verified that value '15' is displayed as selected in dropdown
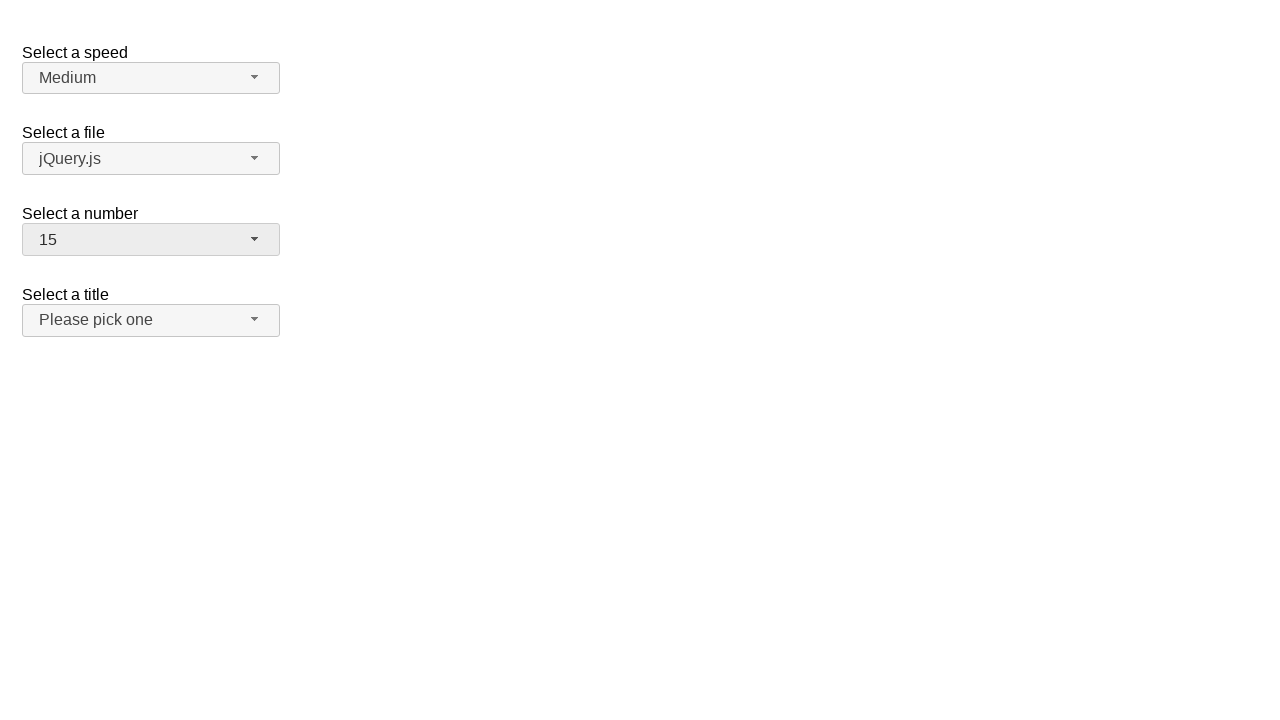

Clicked number dropdown button to open menu again at (255, 239) on span#number-button span.ui-selectmenu-icon
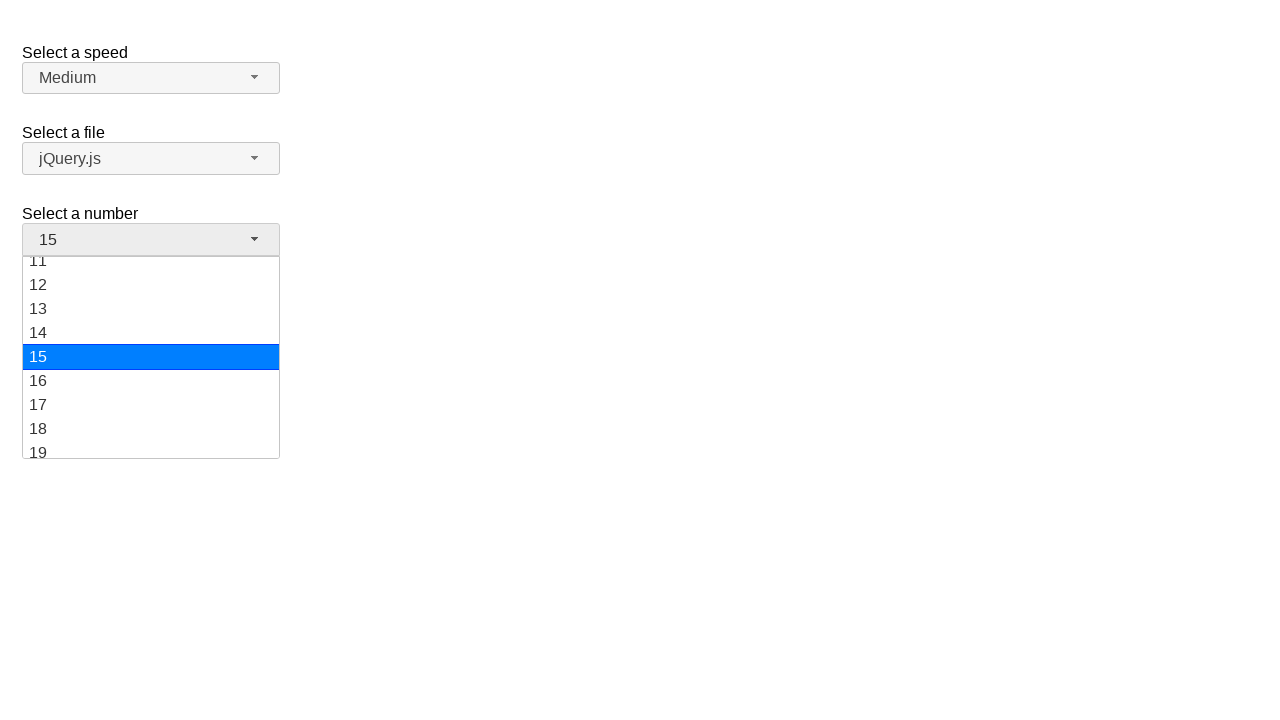

Dropdown menu loaded with number options
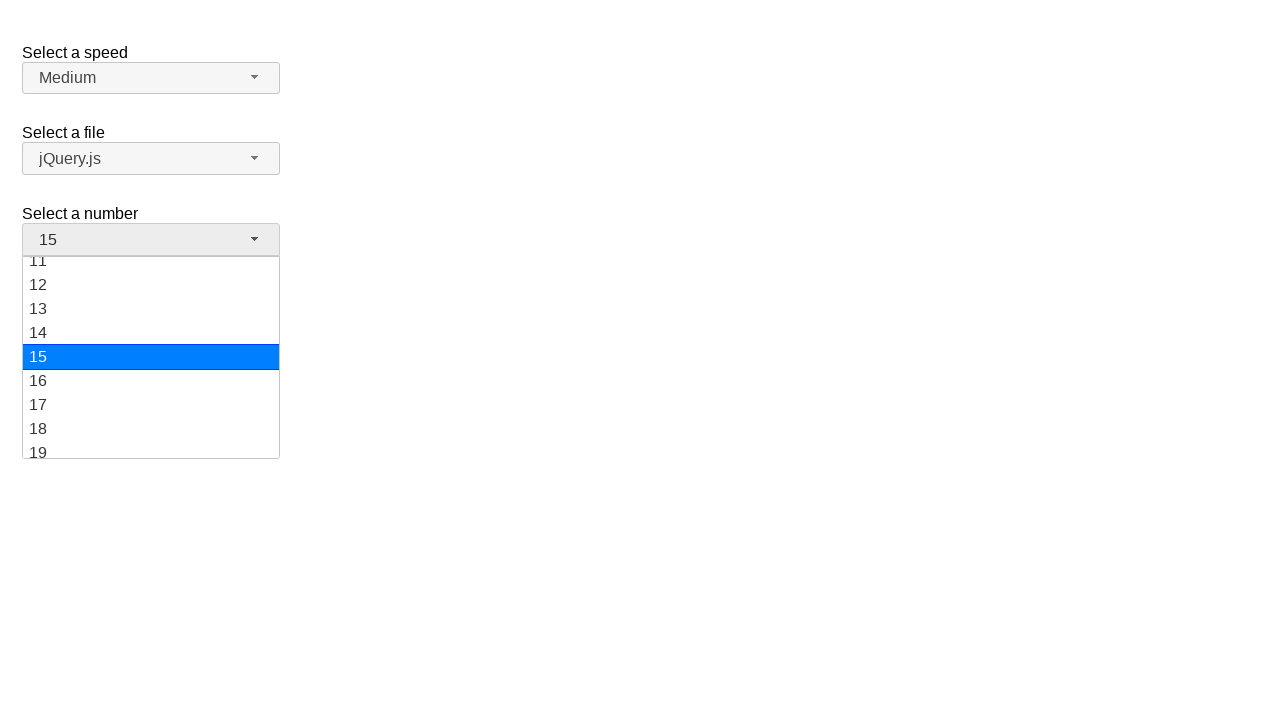

Selected value '3' from dropdown menu at (151, 317) on ul#number-menu li.ui-menu-item div:has-text('3')
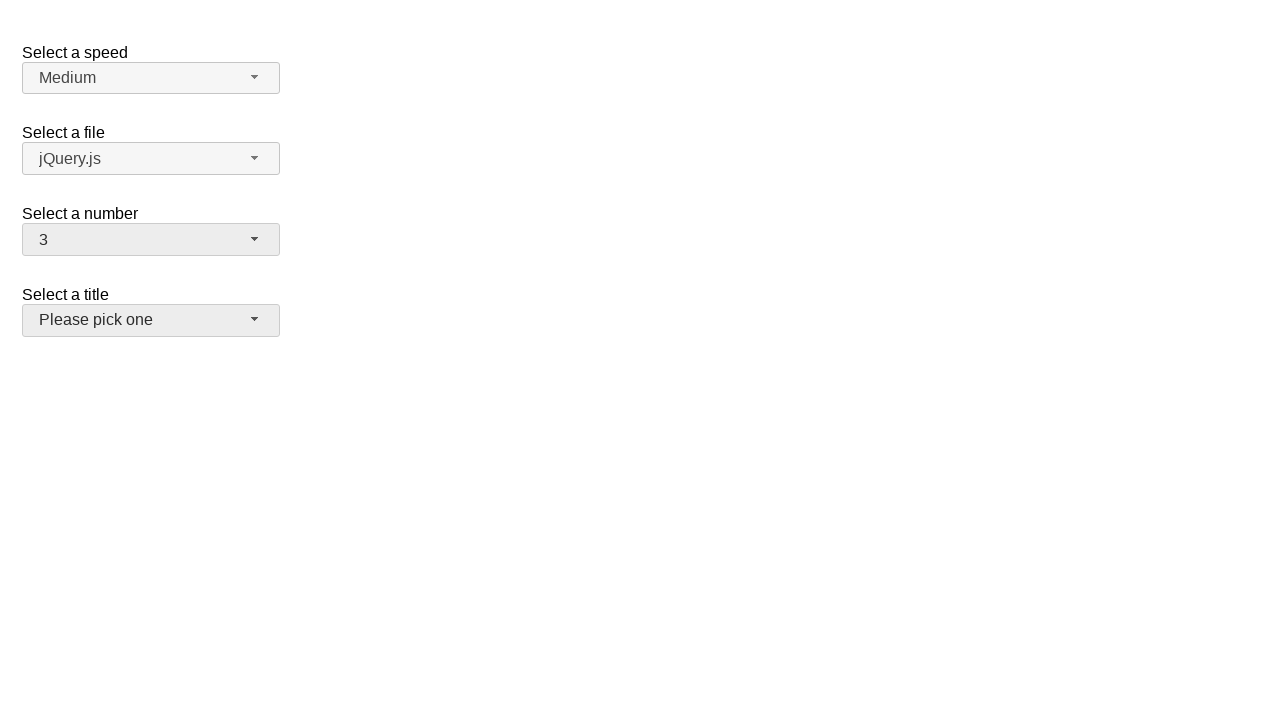

Waited 1 second for selection to be processed
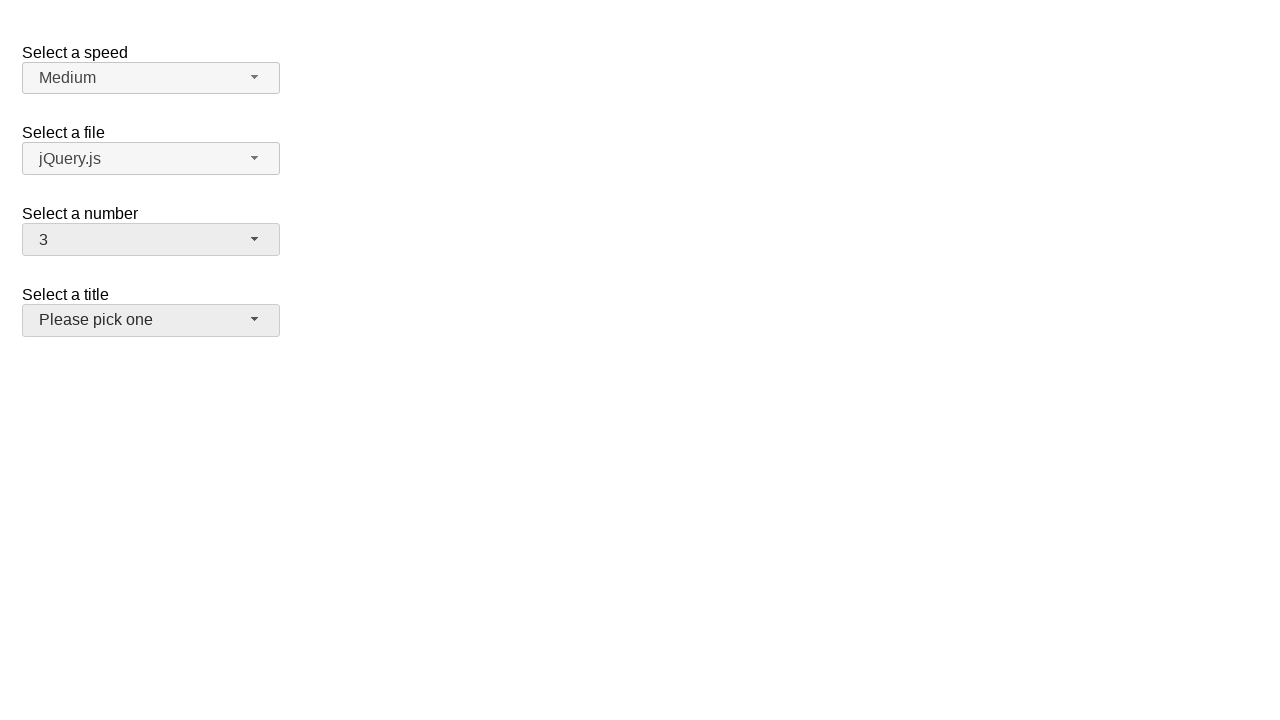

Verified that value '3' is displayed as selected in dropdown
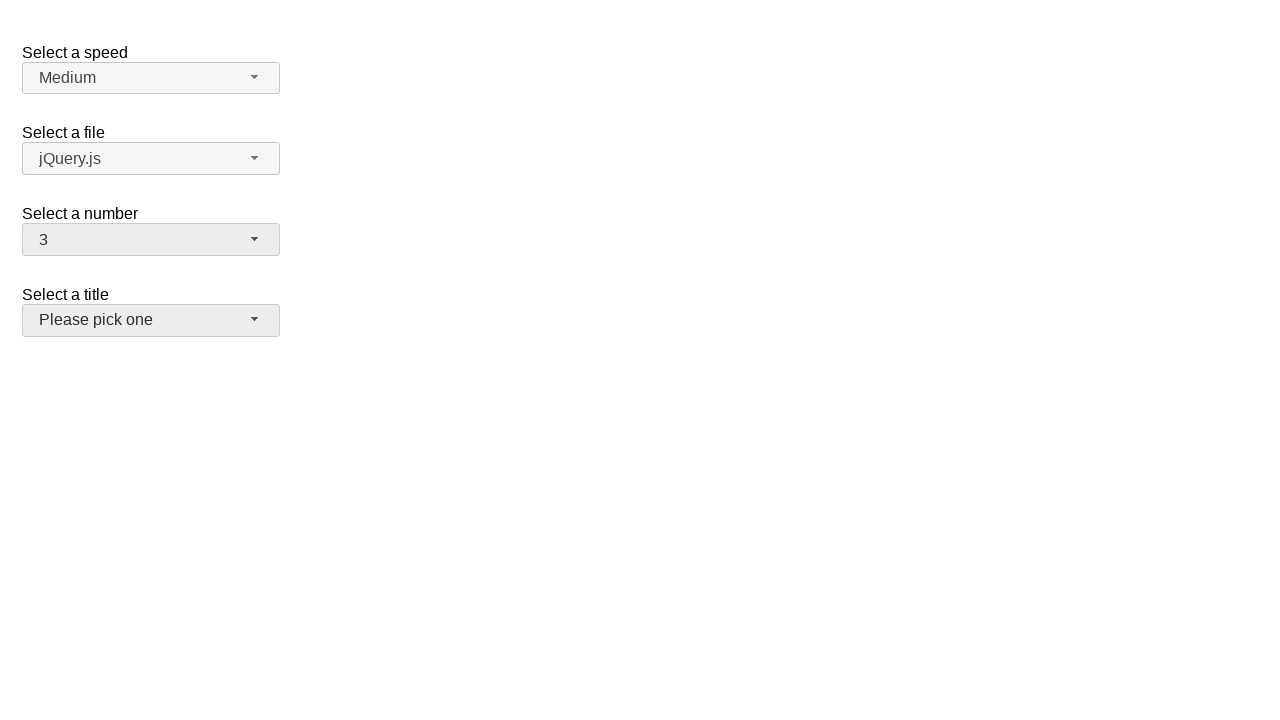

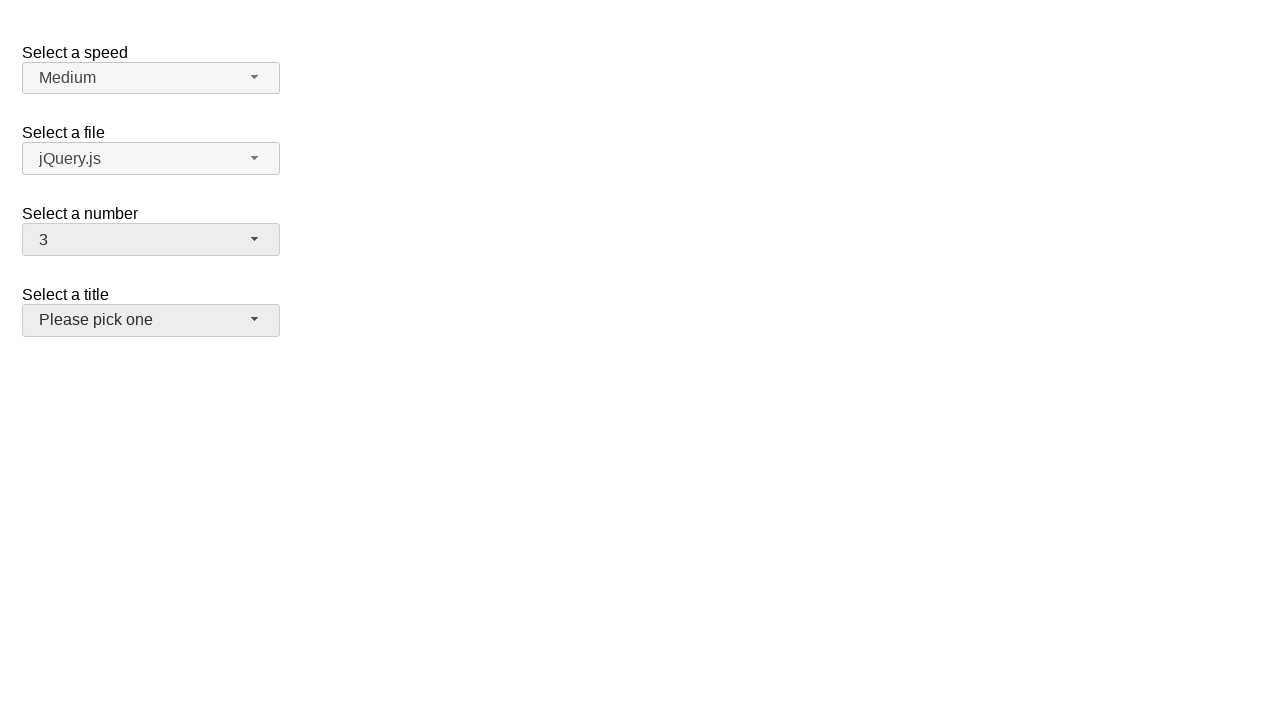